Tests passenger selection dropdown functionality by clicking to open the dropdown and incrementing adult passenger count multiple times

Starting URL: https://rahulshettyacademy.com/dropdownsPractise/

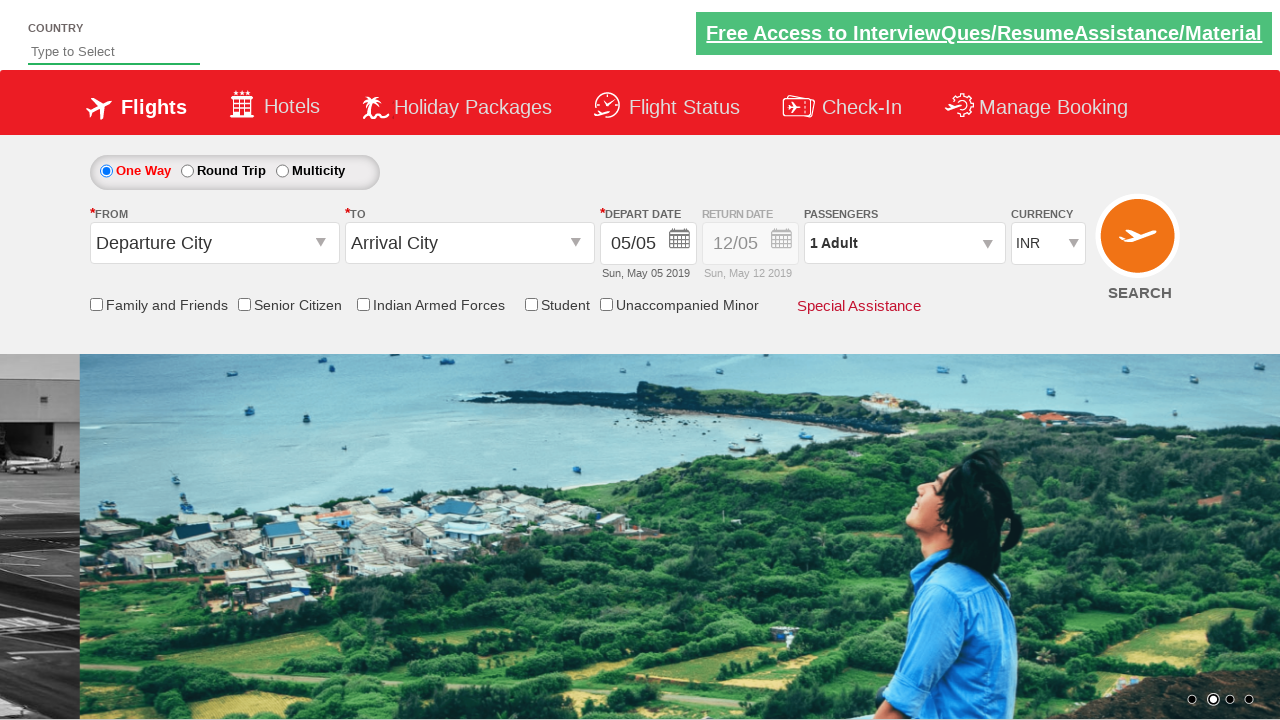

Clicked passenger info dropdown to open it at (904, 243) on #divpaxinfo
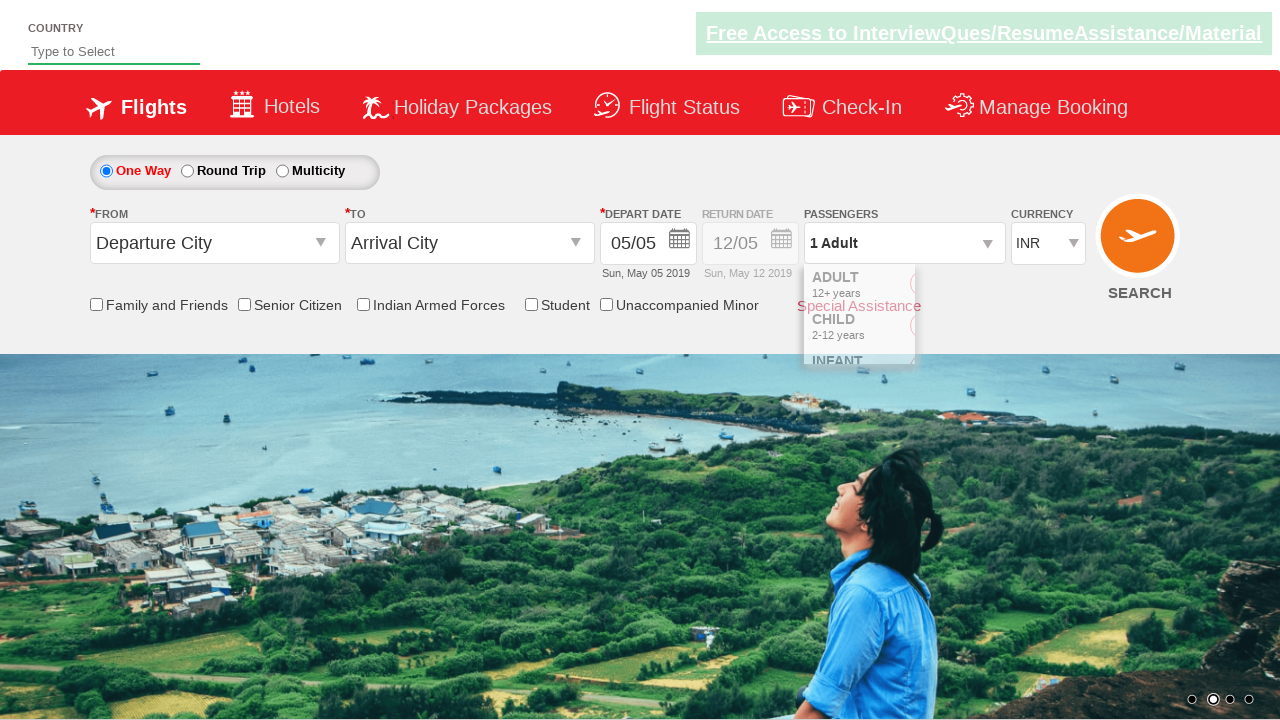

Waited 2 seconds for dropdown to be ready
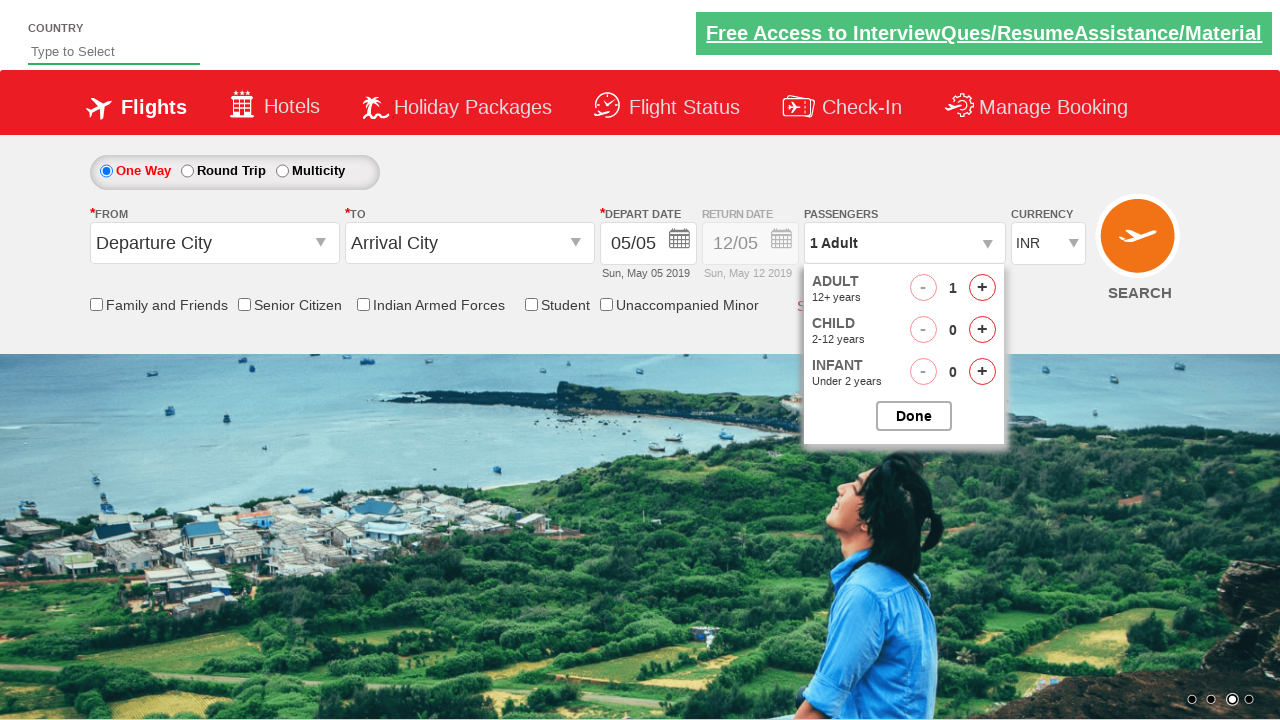

Clicked increment adult button (iteration 1/4) at (982, 288) on span#hrefIncAdt
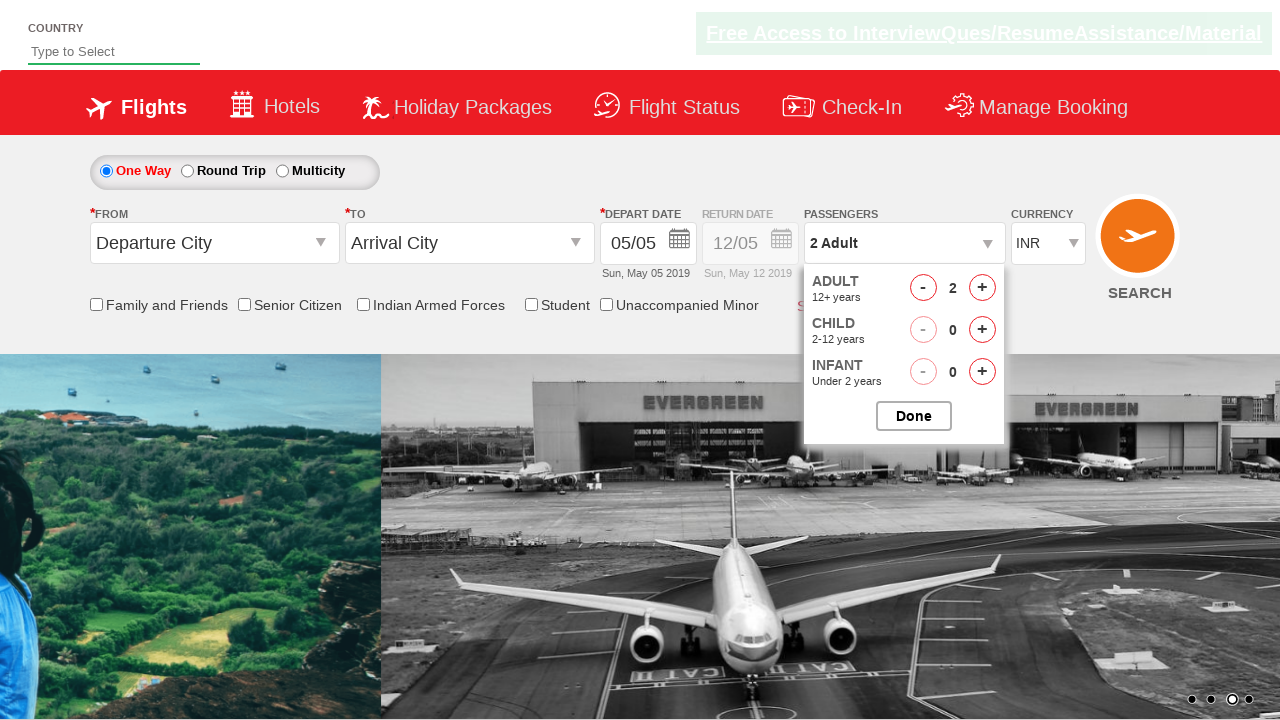

Clicked increment adult button (iteration 2/4) at (982, 288) on span#hrefIncAdt
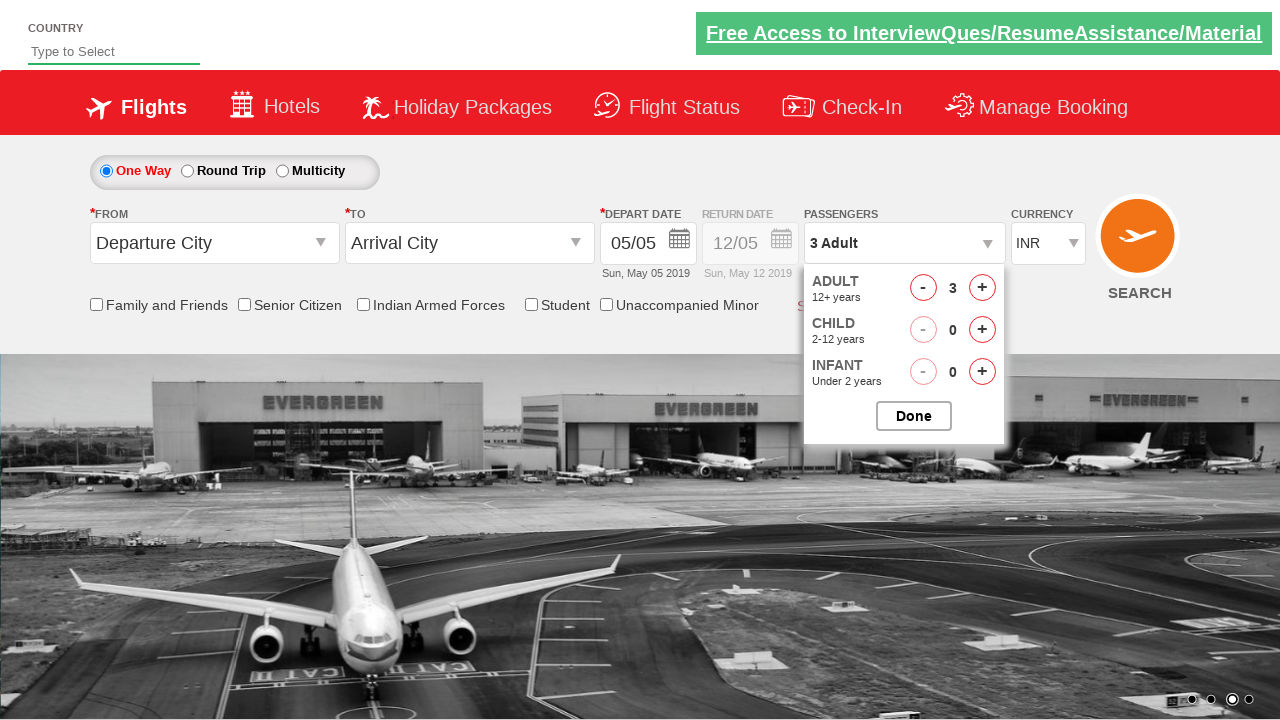

Clicked increment adult button (iteration 3/4) at (982, 288) on span#hrefIncAdt
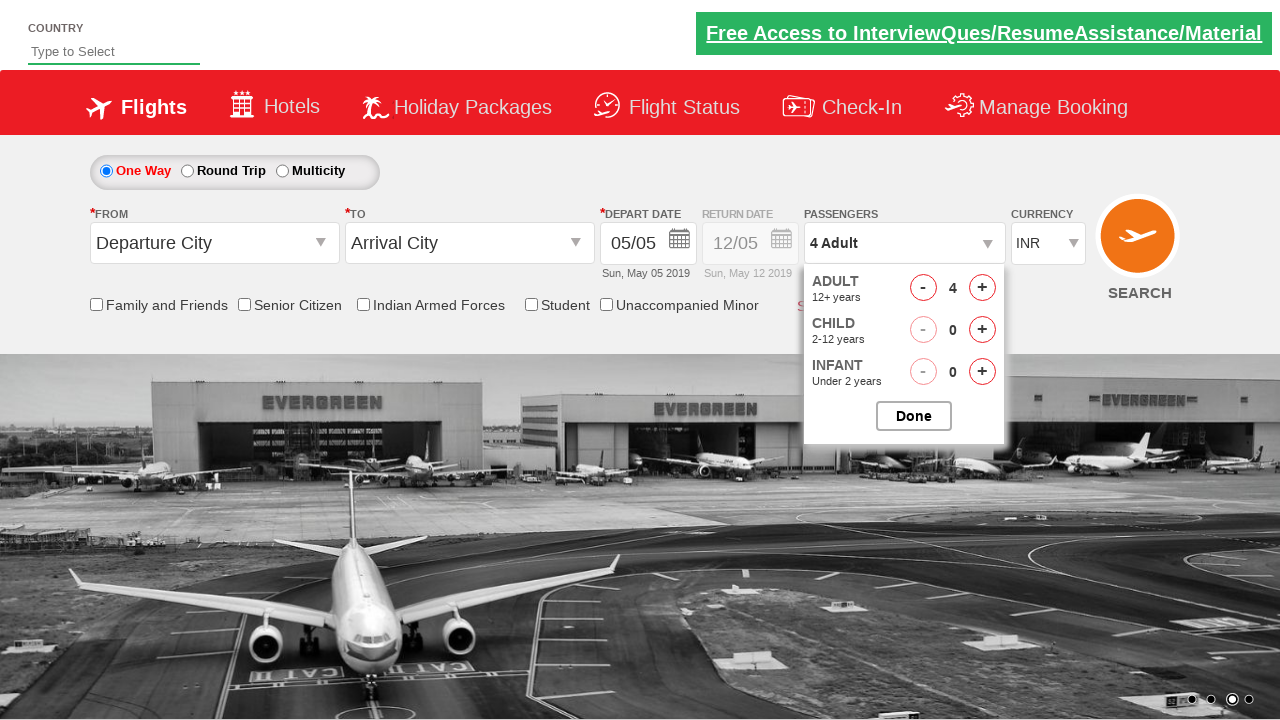

Clicked increment adult button (iteration 4/4) at (982, 288) on span#hrefIncAdt
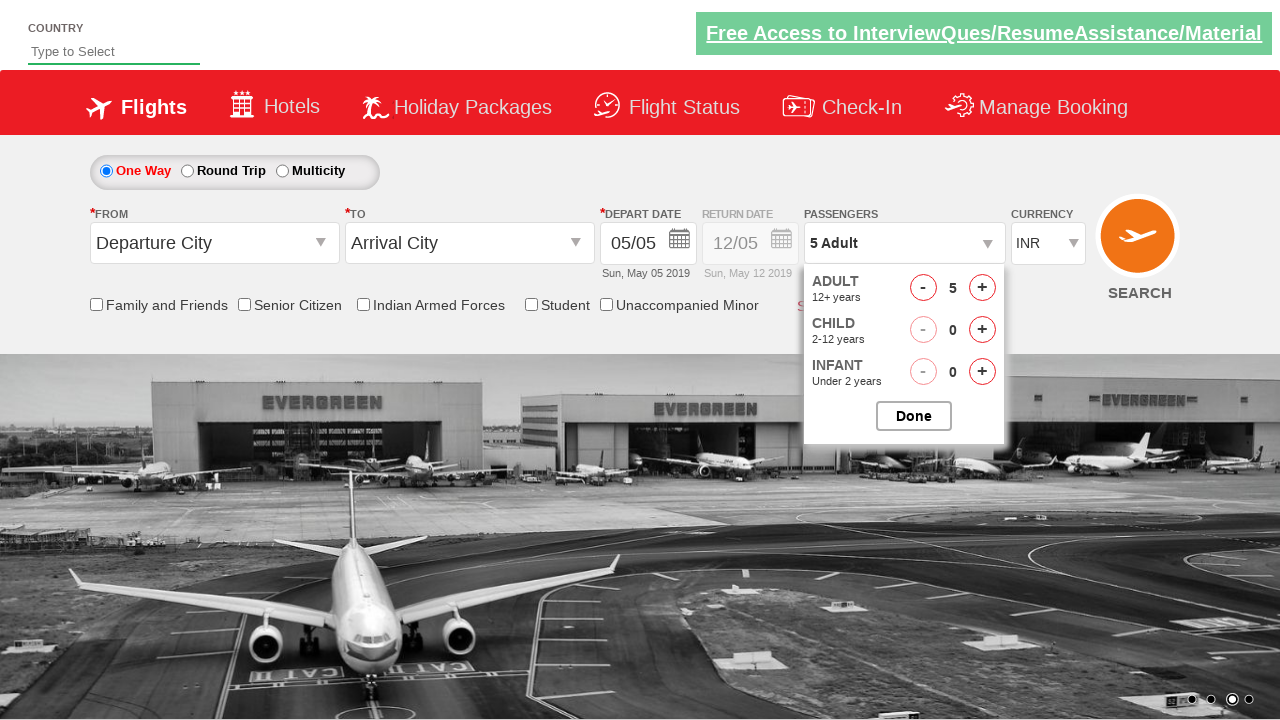

Waited 1 second before closing passenger selection dropdown
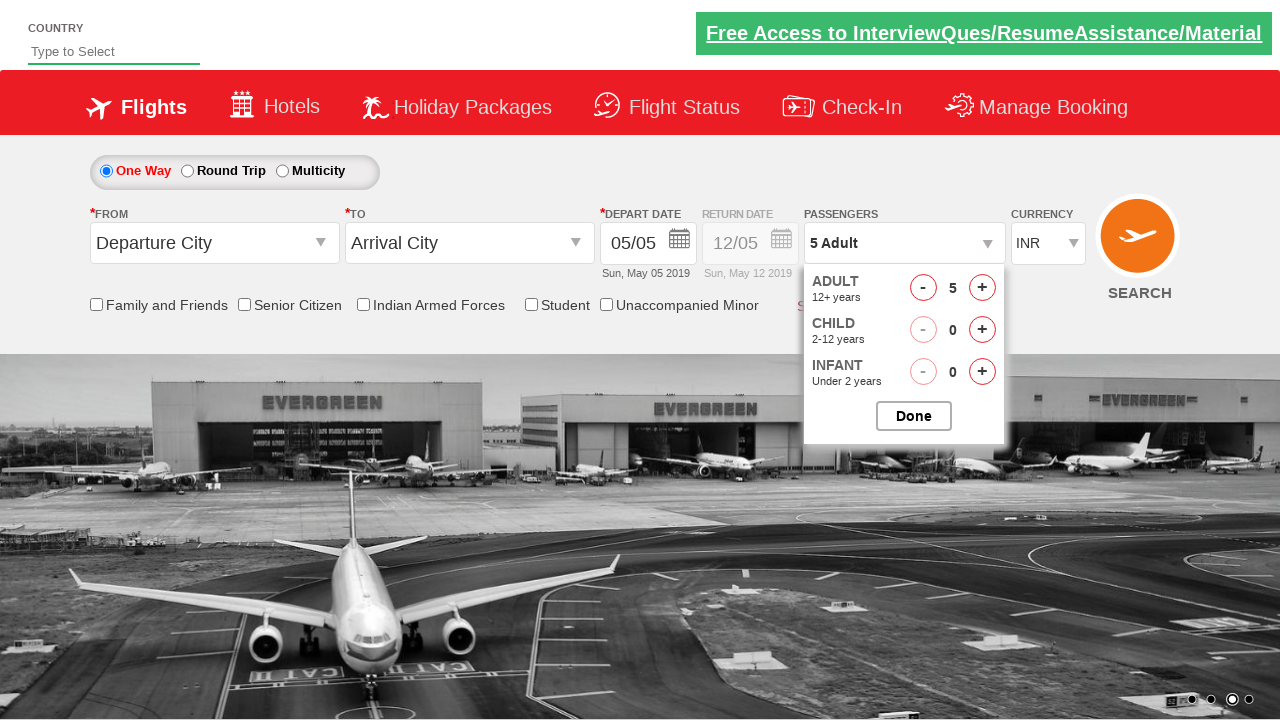

Closed passenger selection dropdown at (914, 416) on #btnclosepaxoption
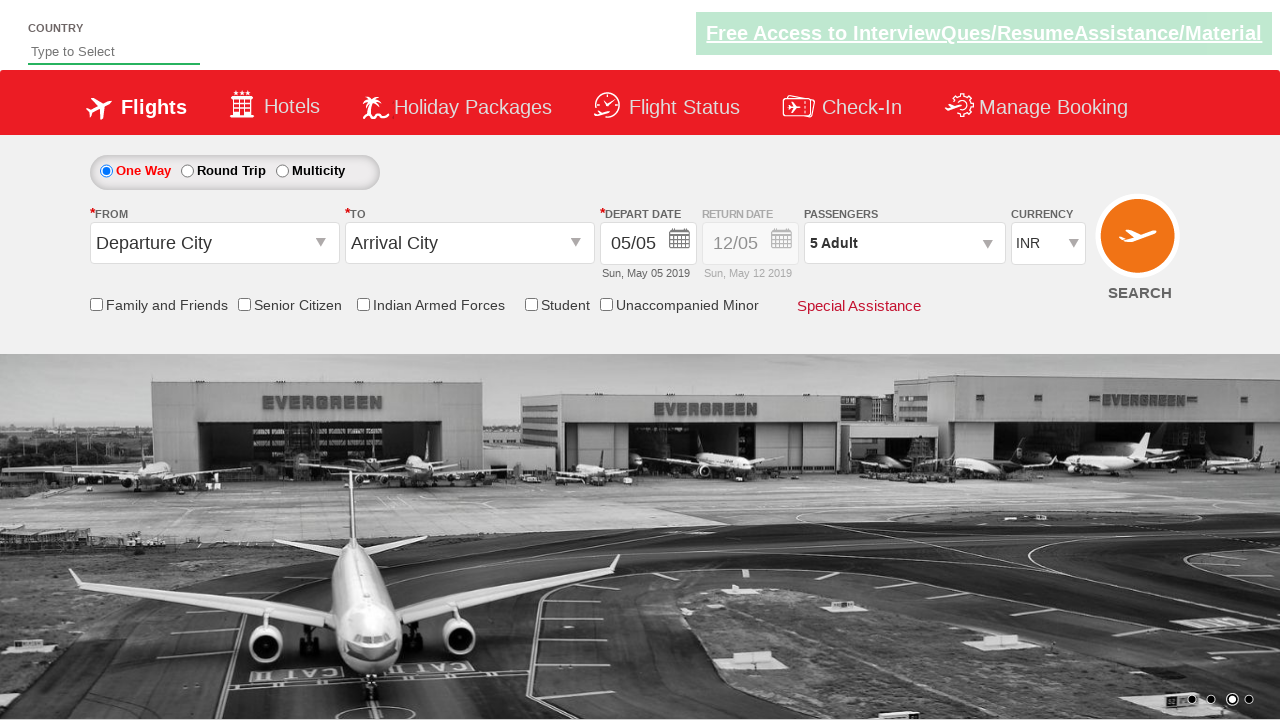

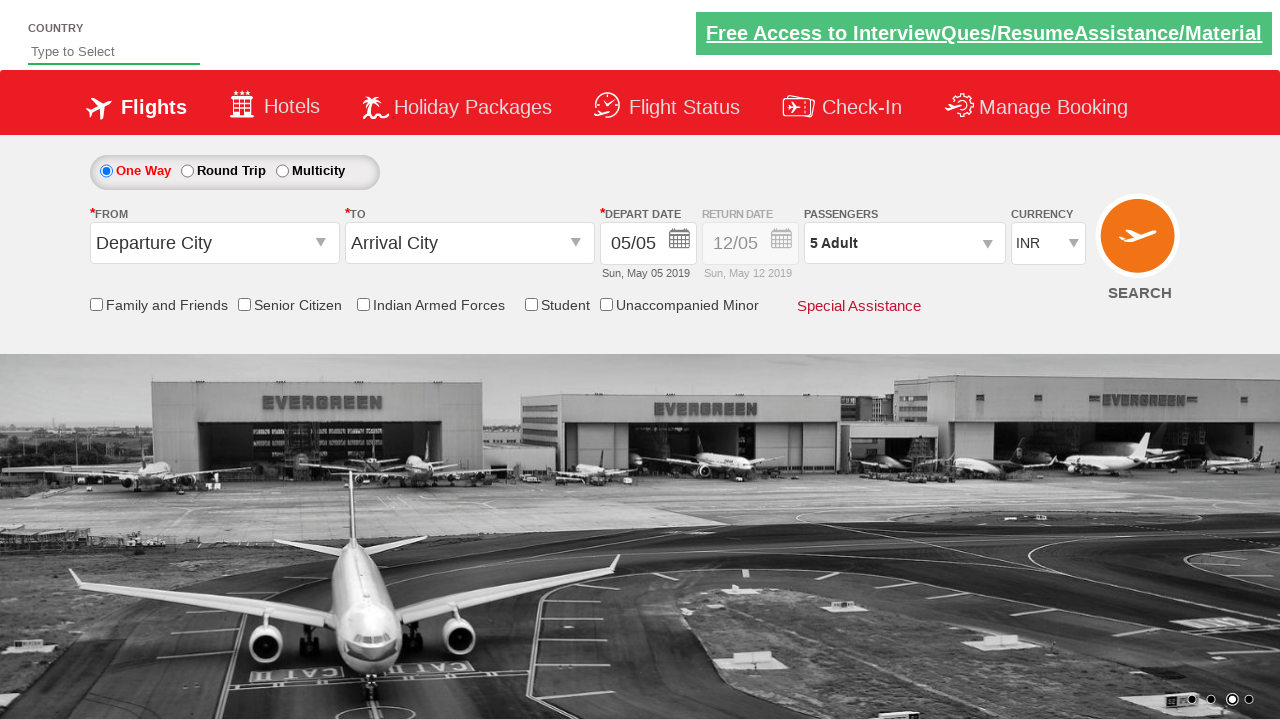